Tests page refresh functionality by clicking a Show button to display text, then refreshing the page to verify the text disappears

Starting URL: https://kristinek.github.io/site/examples/act

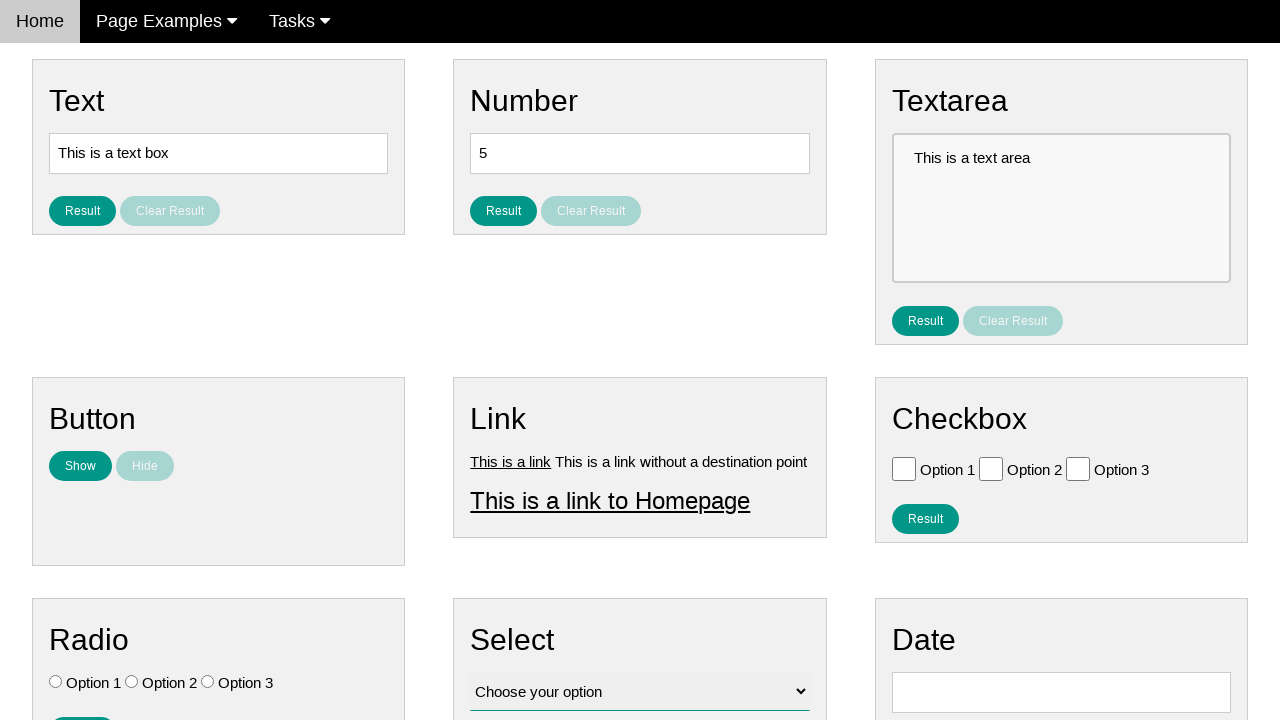

Clicked Show button to display text at (80, 466) on button:has-text('Show')
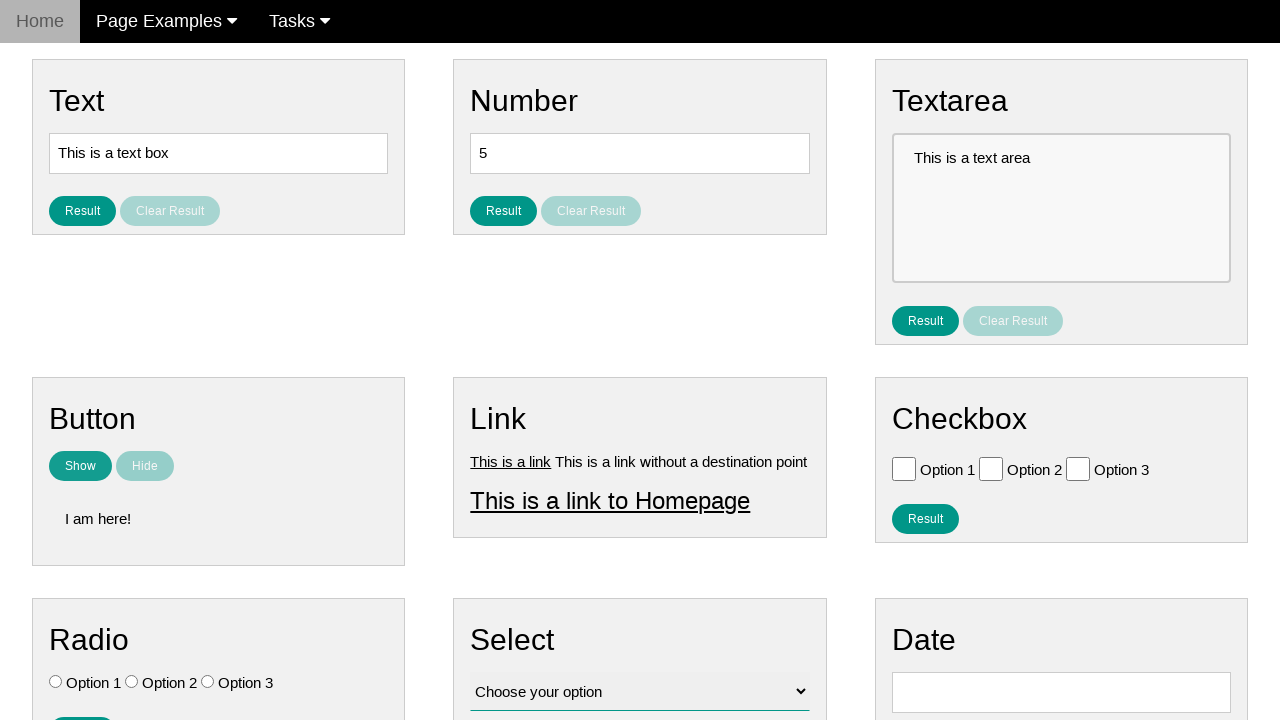

Verified text 'I am here!' is visible
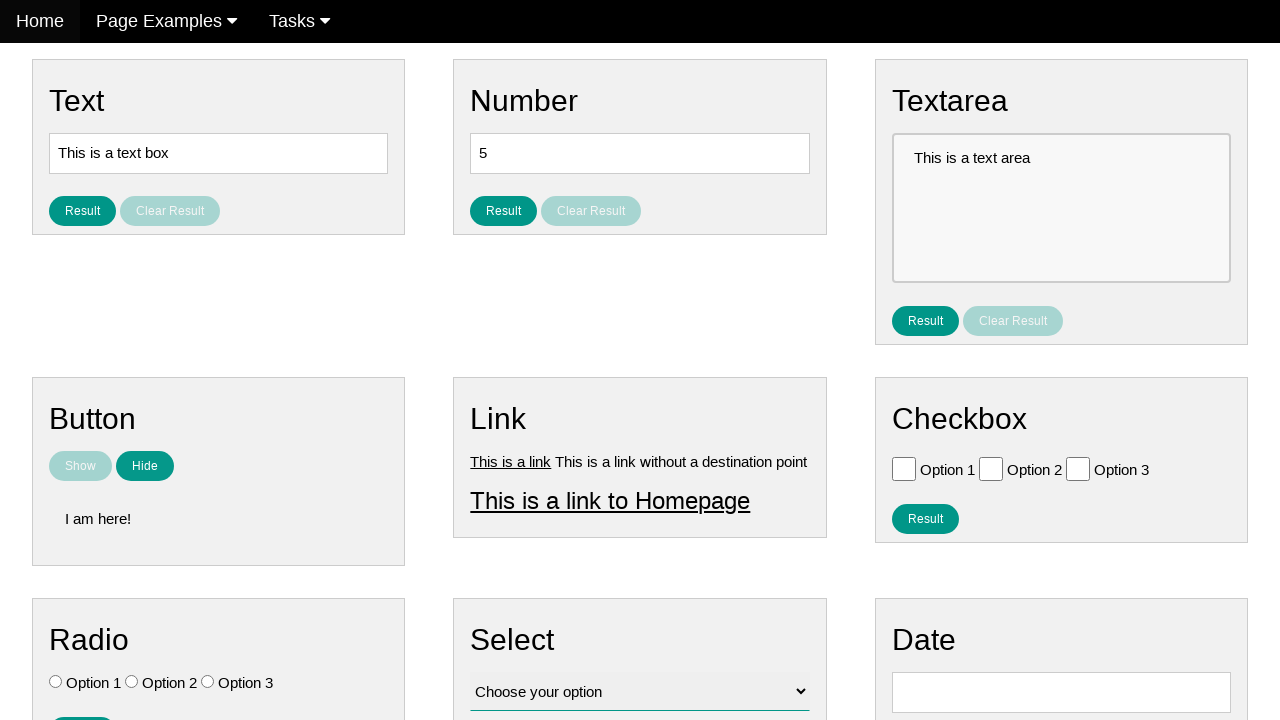

Refreshed the page
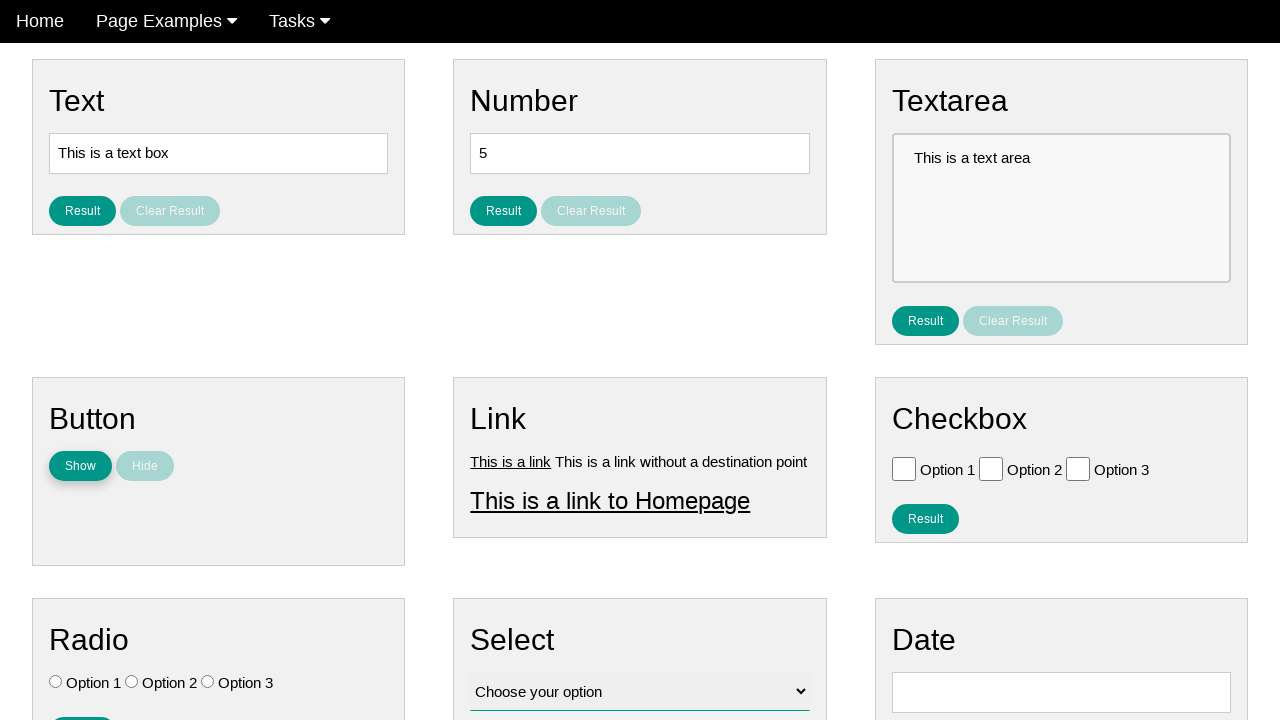

Verified text 'I am here!' is no longer visible after refresh
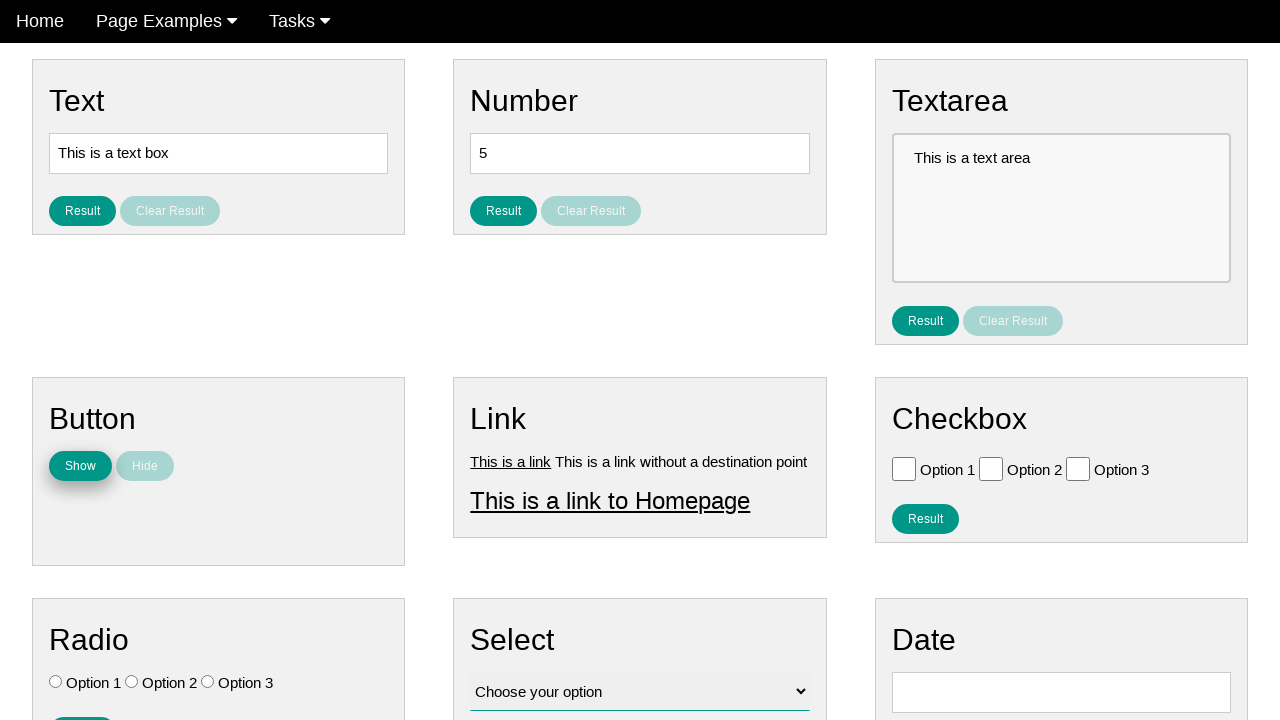

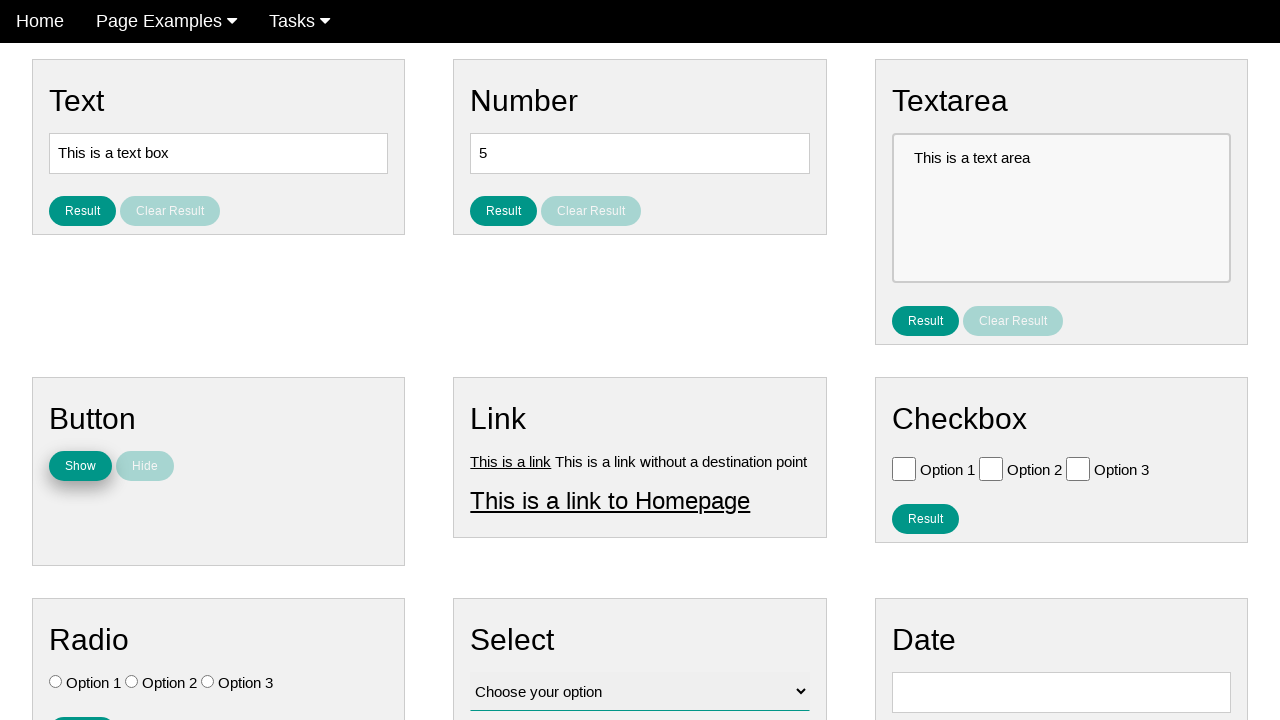